Tests confirmation alert by clicking the confirm button and accepting or dismissing the alert

Starting URL: https://demoqa.com/alerts

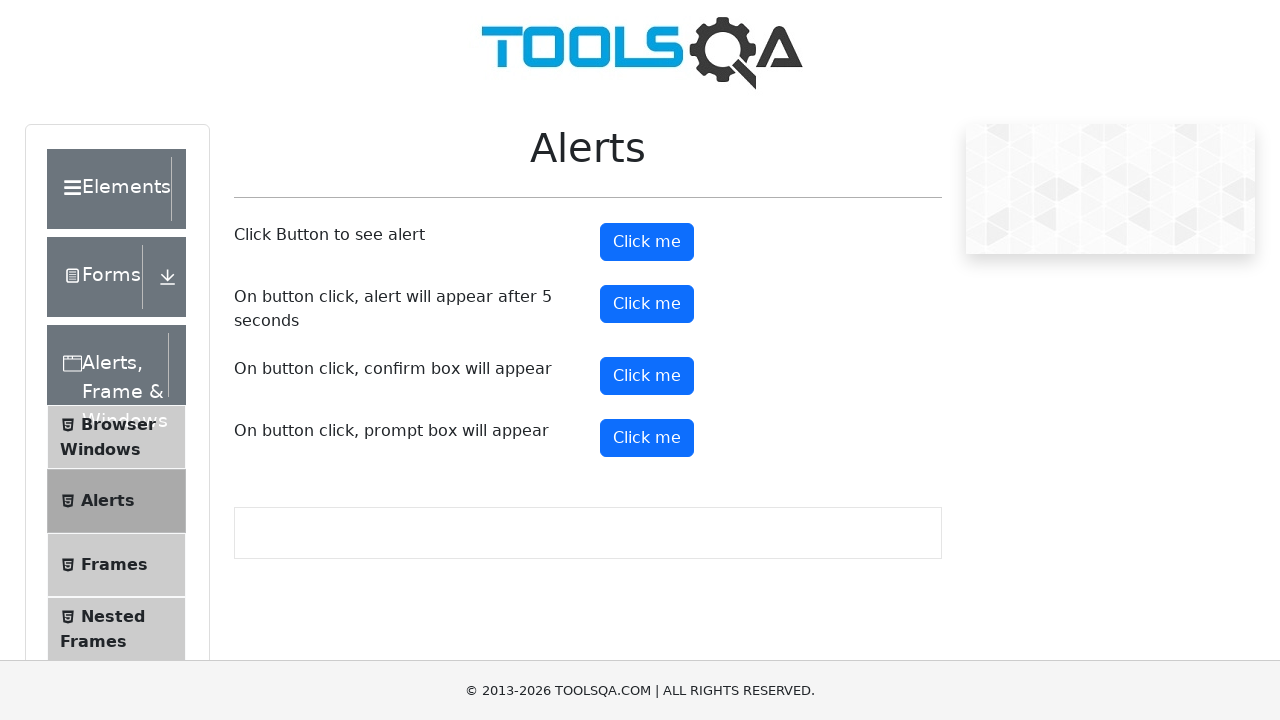

Clicked the confirm button to trigger confirmation alert at (647, 376) on #confirmButton
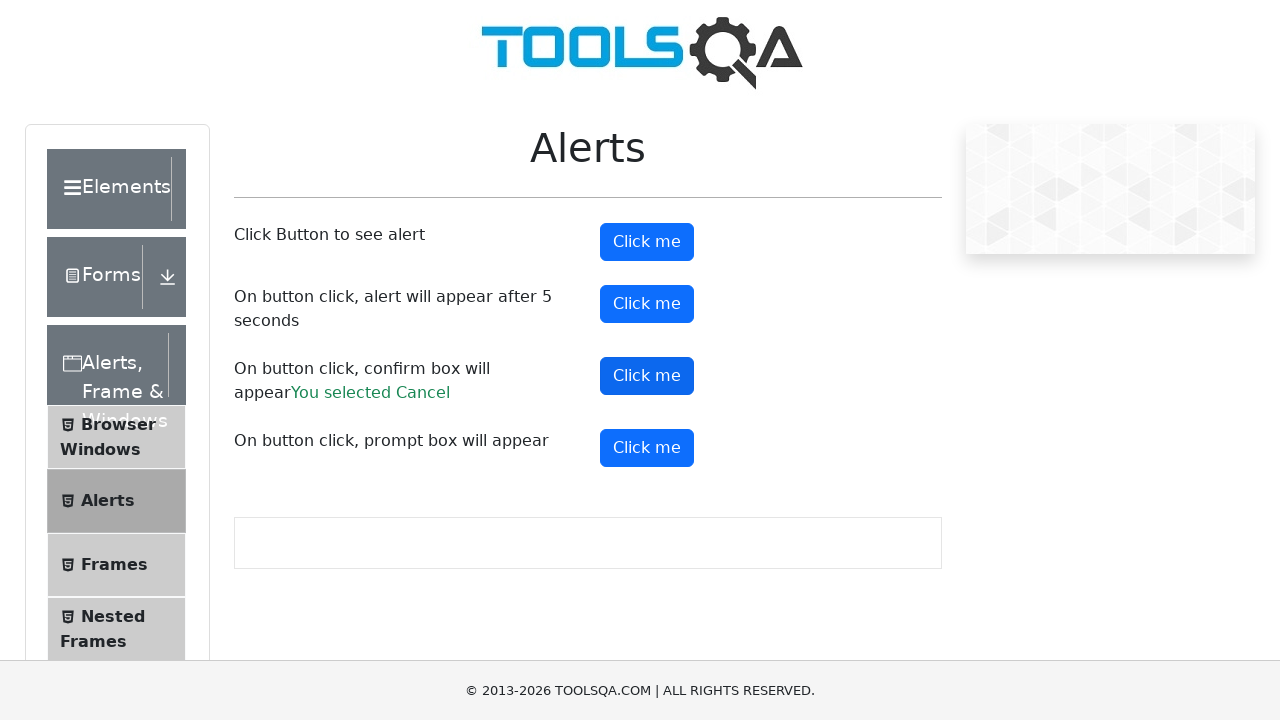

Set up dialog handler to accept confirmation alert
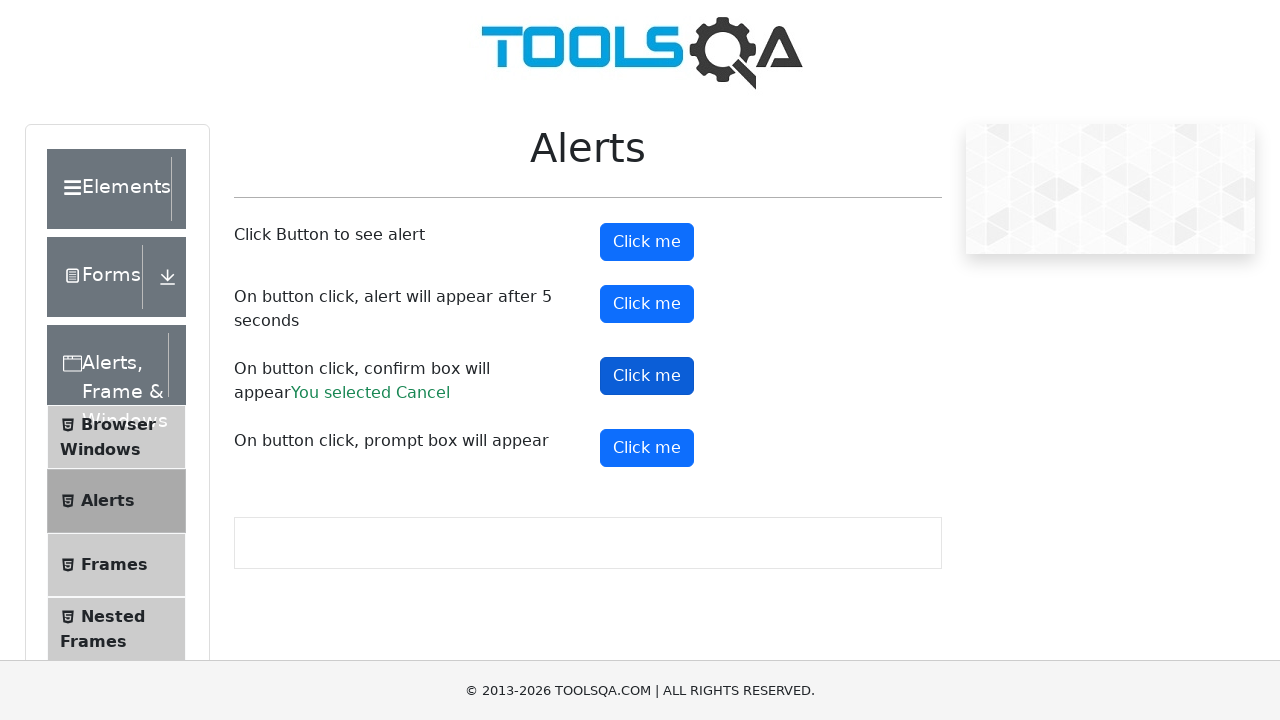

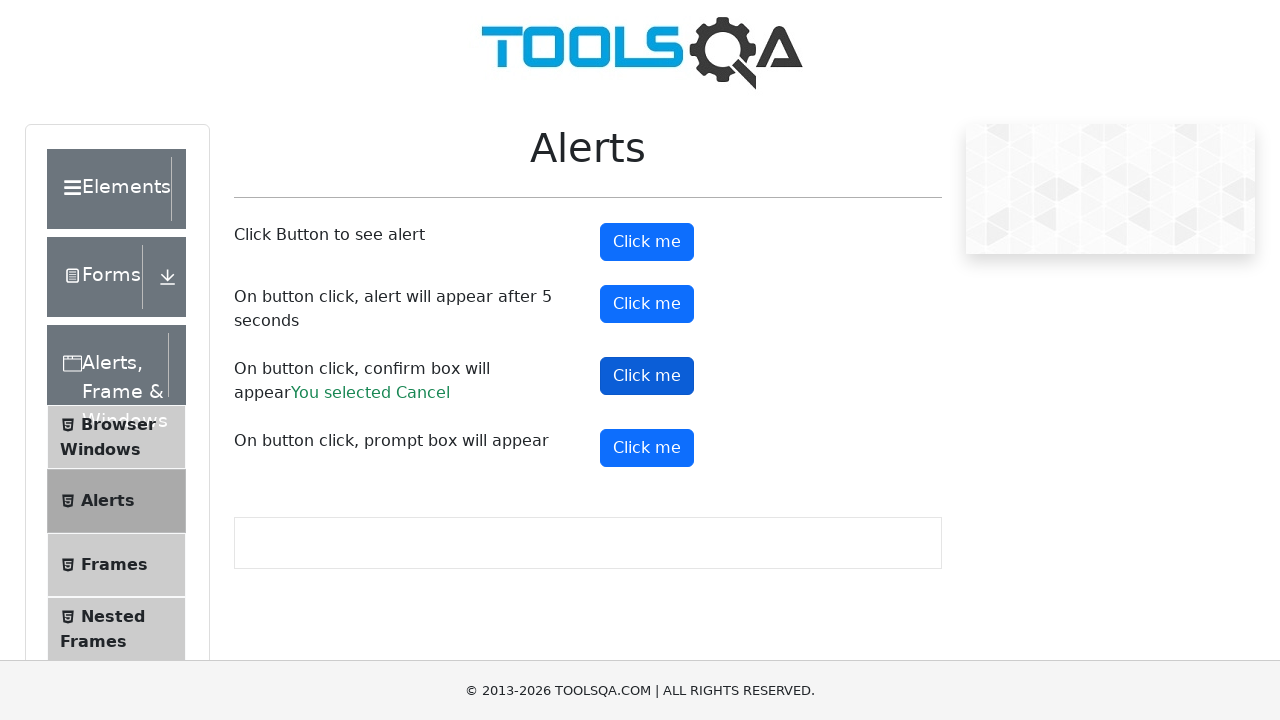